Tests registration form by filling first name, last name, and email fields, then submitting the form and verifying success message

Starting URL: http://suninjuly.github.io/registration1.html

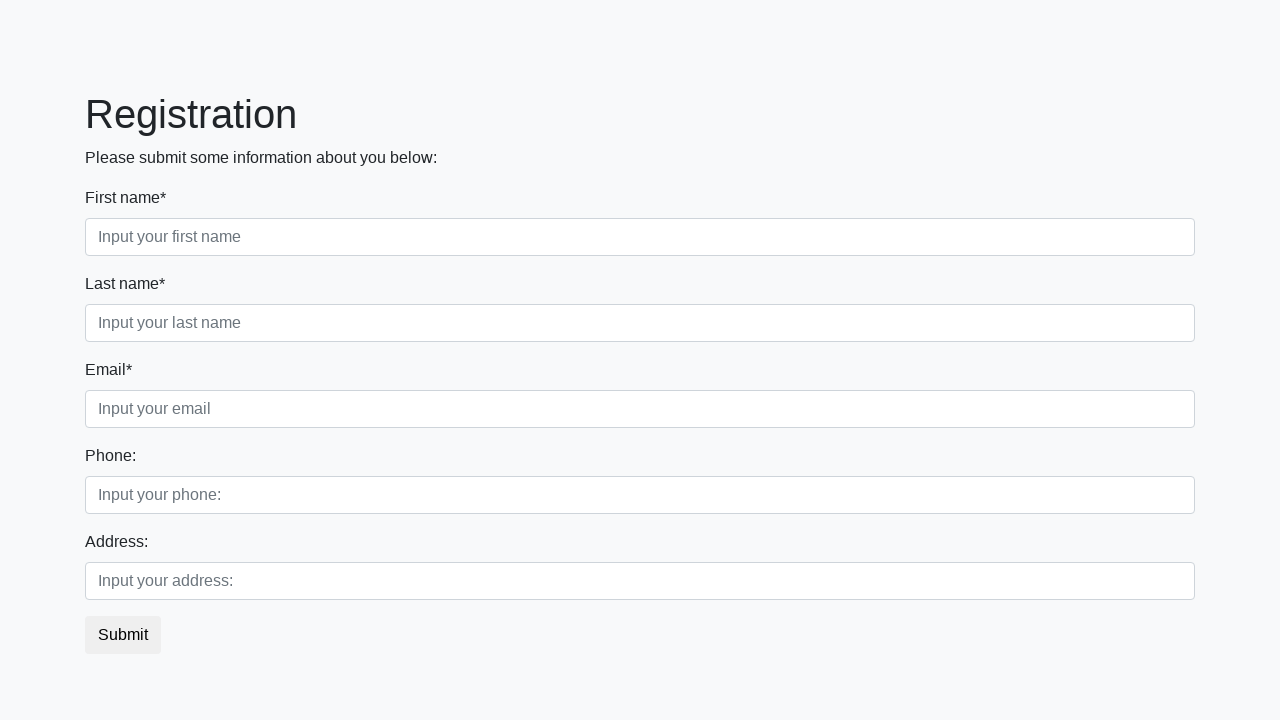

Filled first name field with 'Ivan' on .first_block .first
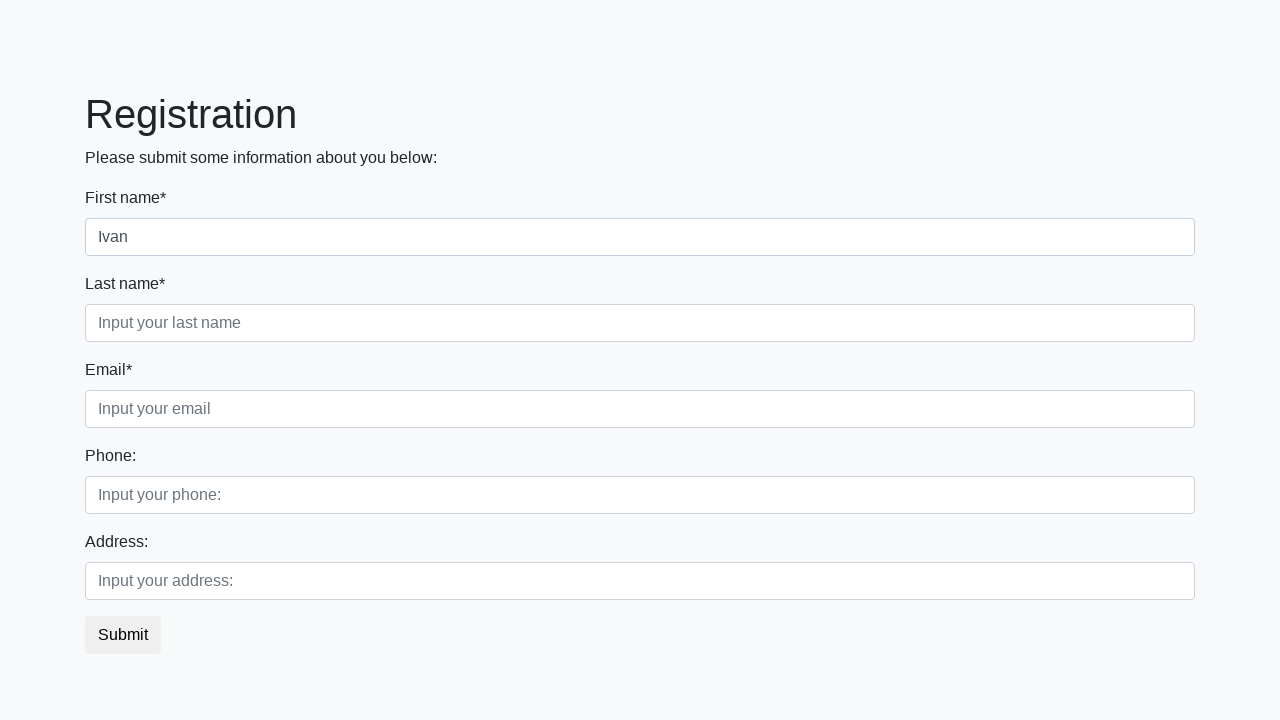

Filled last name field with 'Ivanov' on .first_block .second
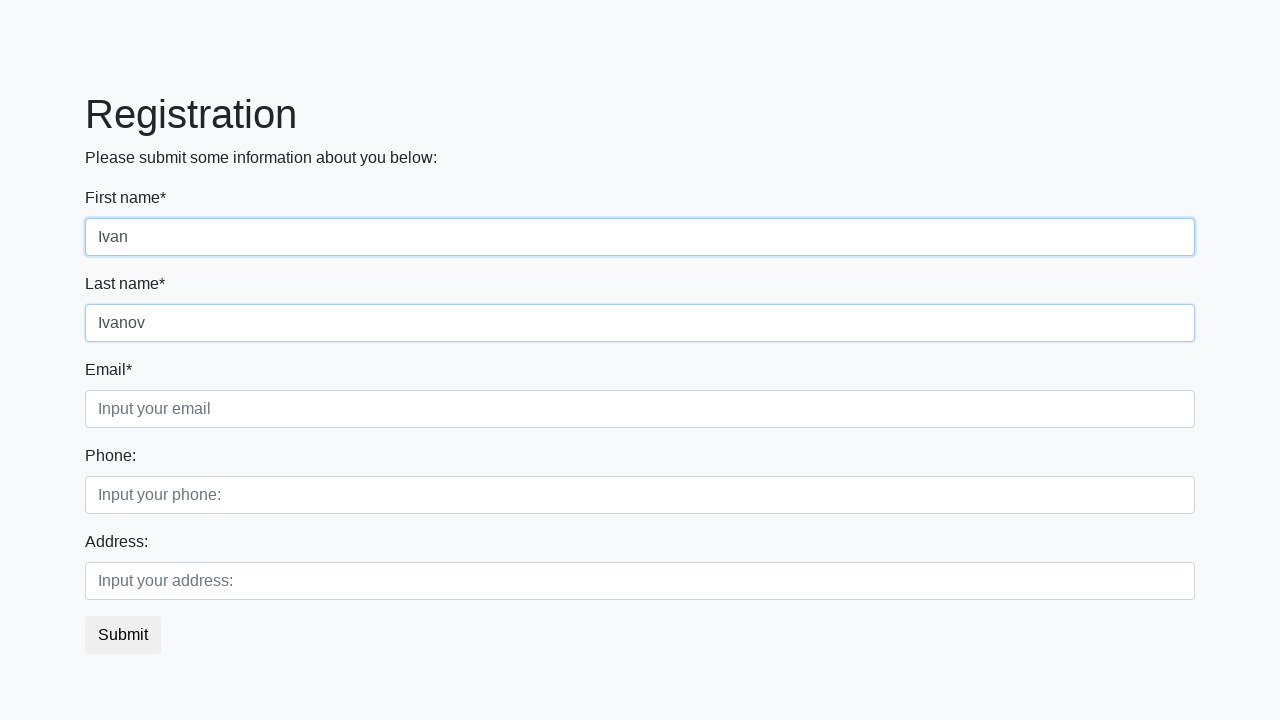

Filled email field with 'ivan@gmail.com' on .first_block .third
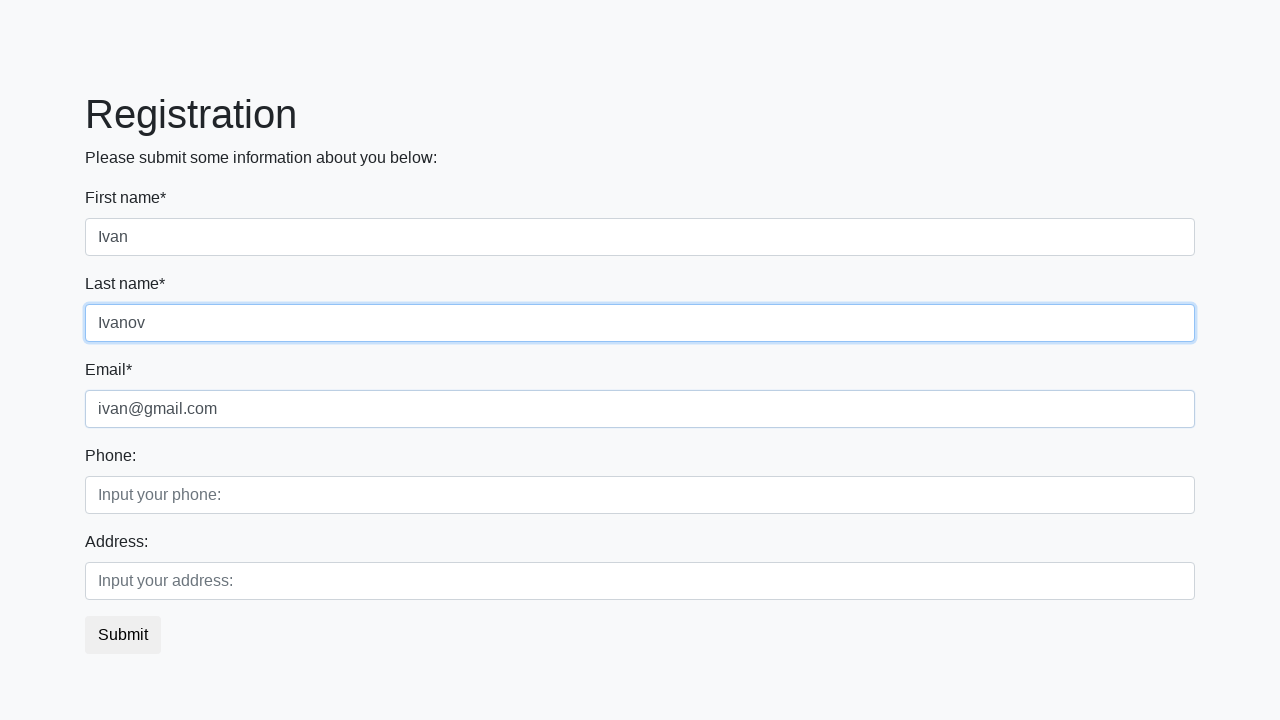

Clicked register button to submit the form at (123, 635) on button.btn
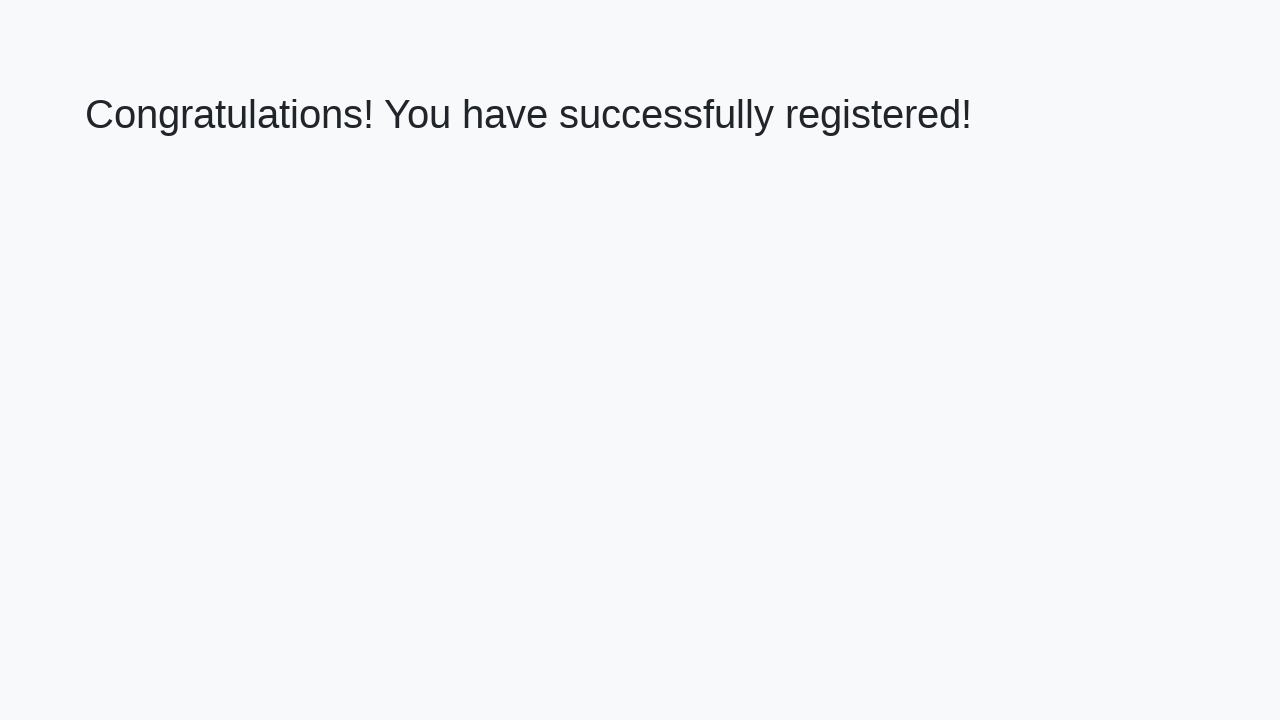

Success message heading appeared
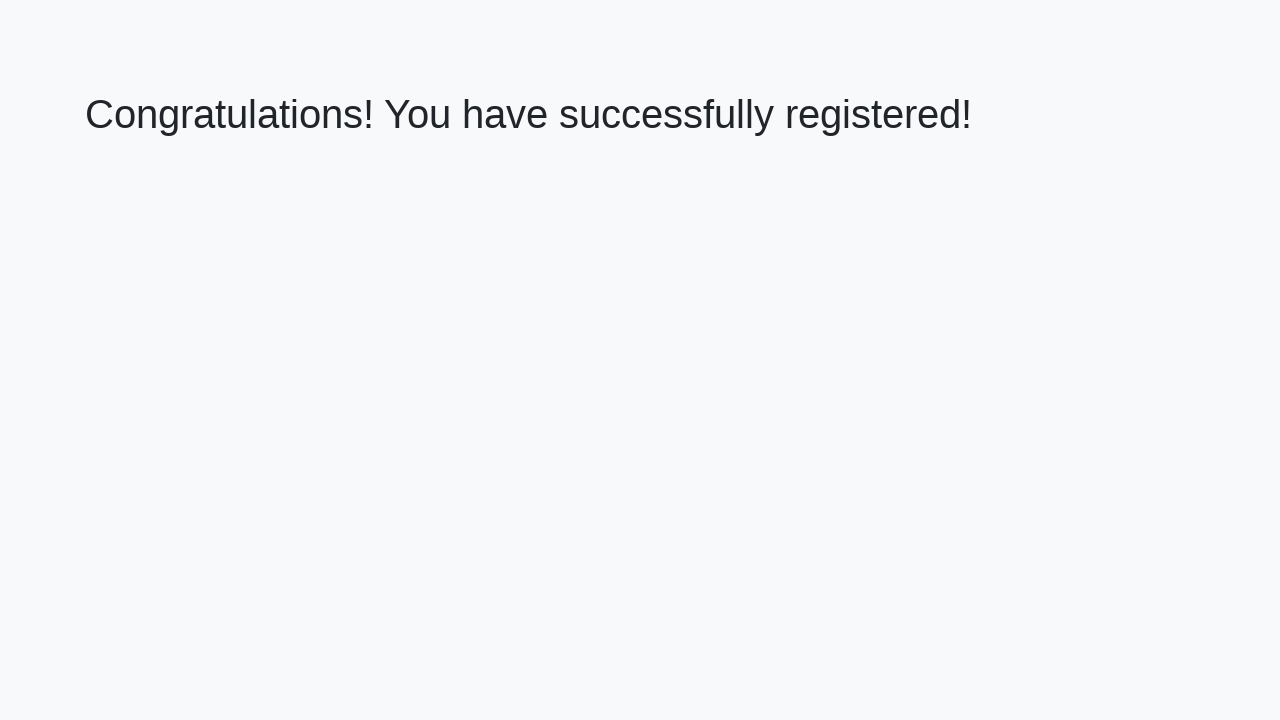

Retrieved success message text: 'Congratulations! You have successfully registered!'
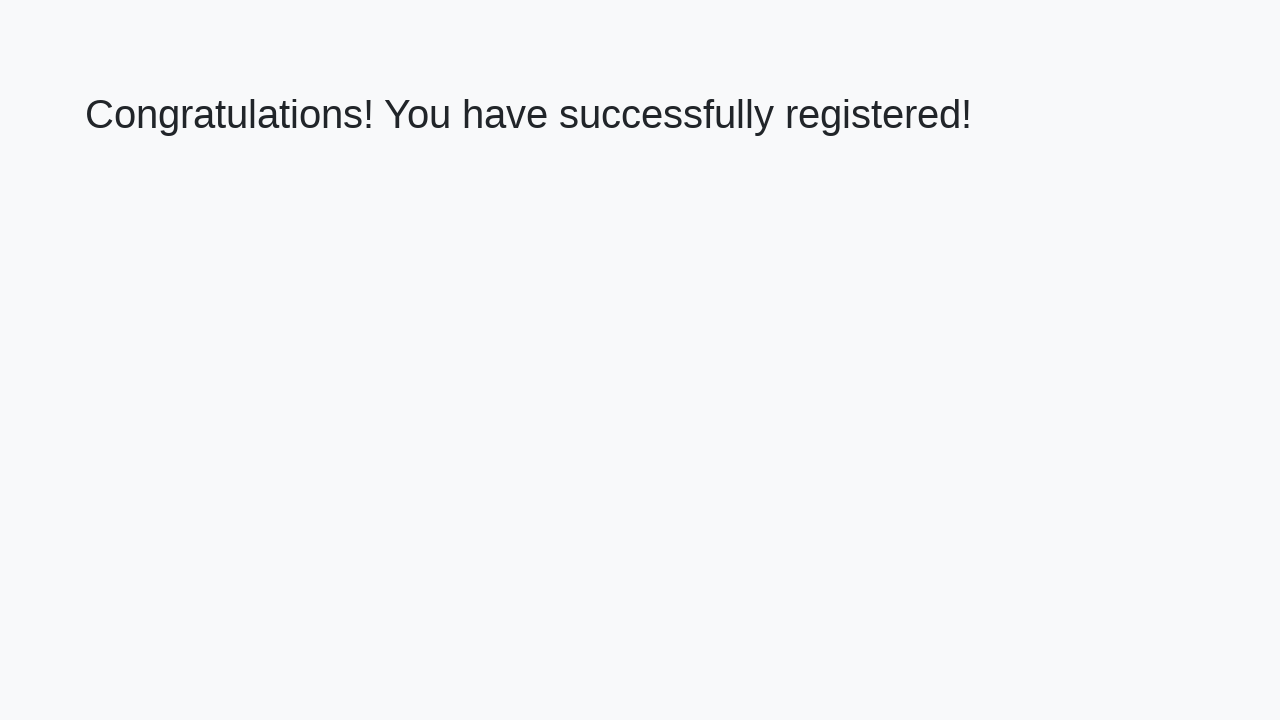

Verified success message matches expected text
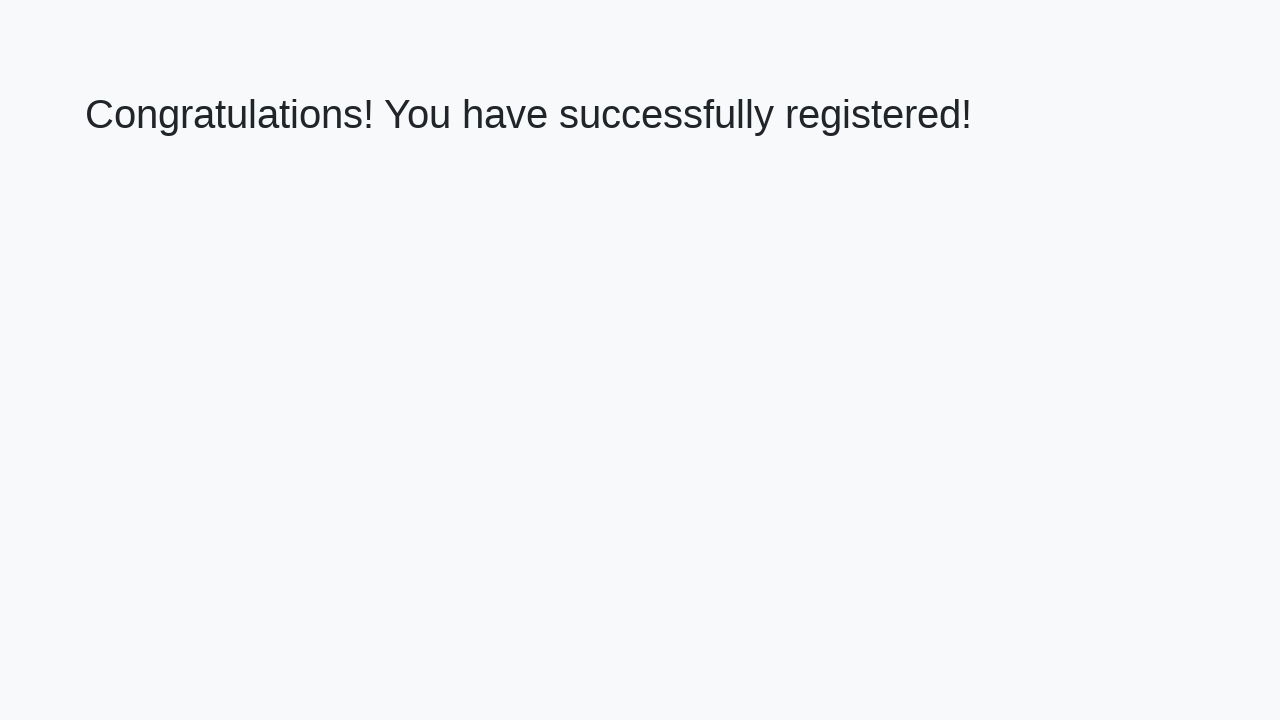

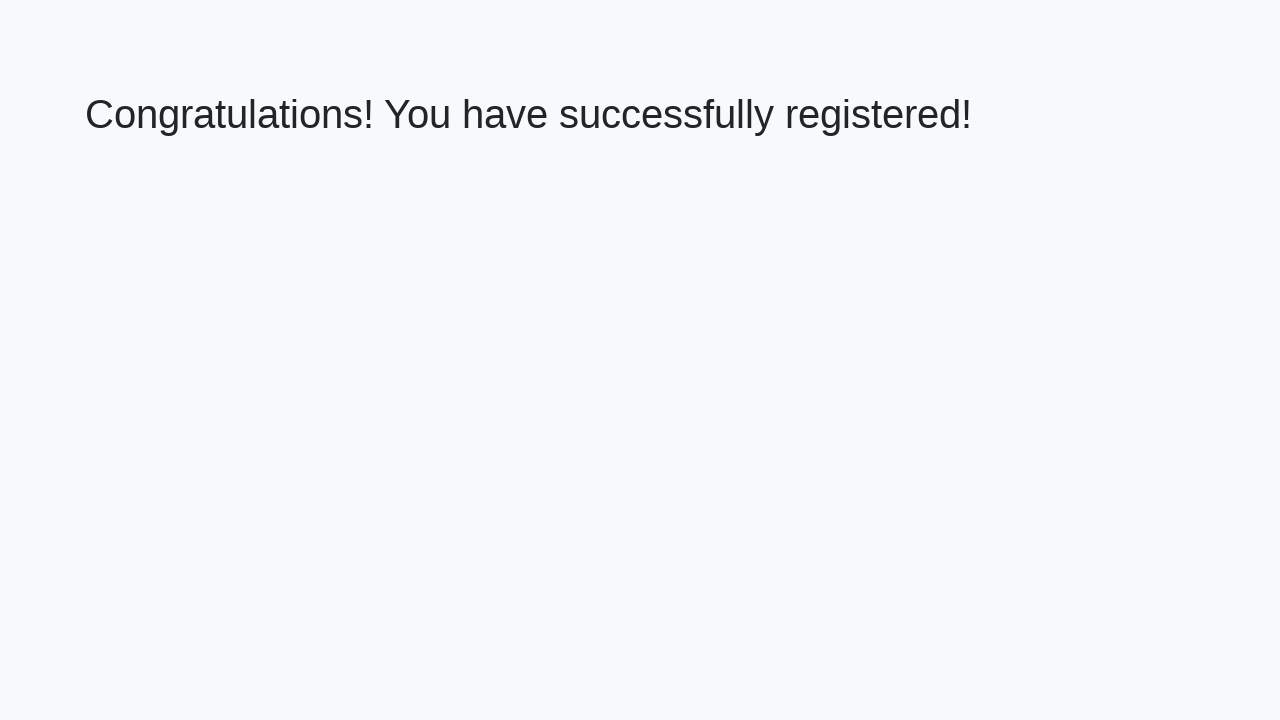